Navigates to the VCTC Pune website and waits for the page to load

Starting URL: https://vctcpune.com/

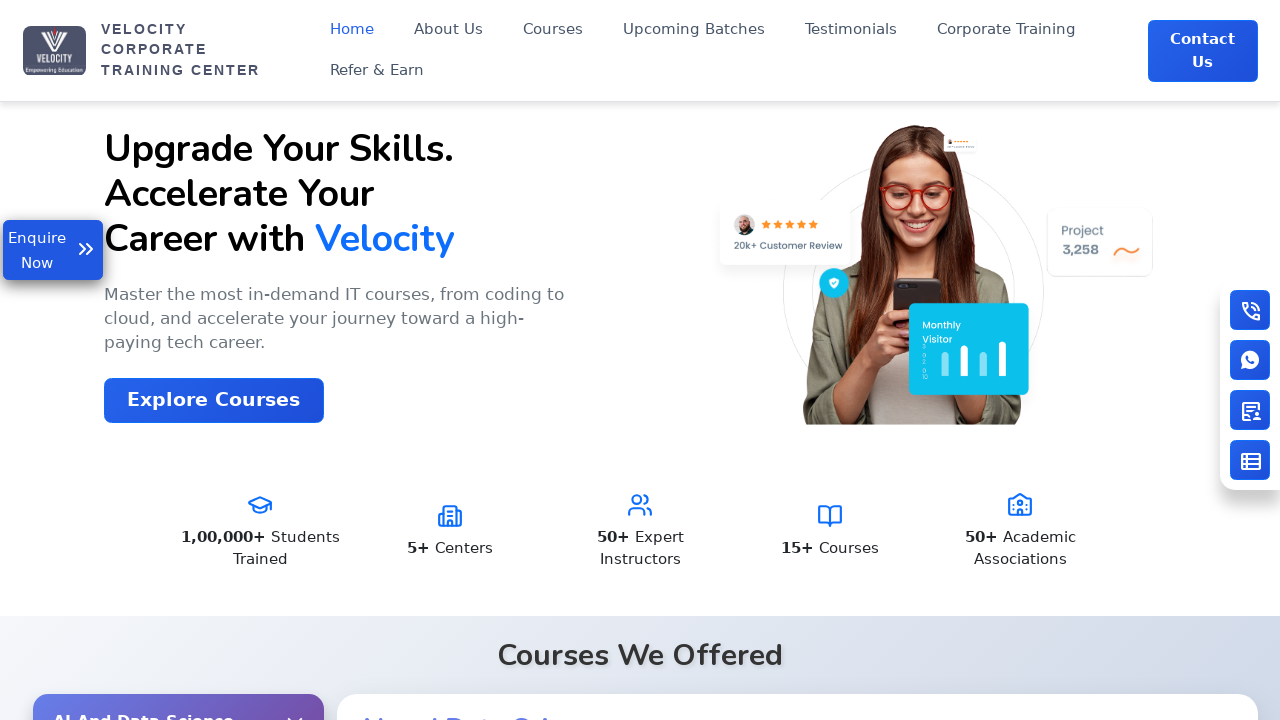

Navigated to VCTC Pune website at https://vctcpune.com/
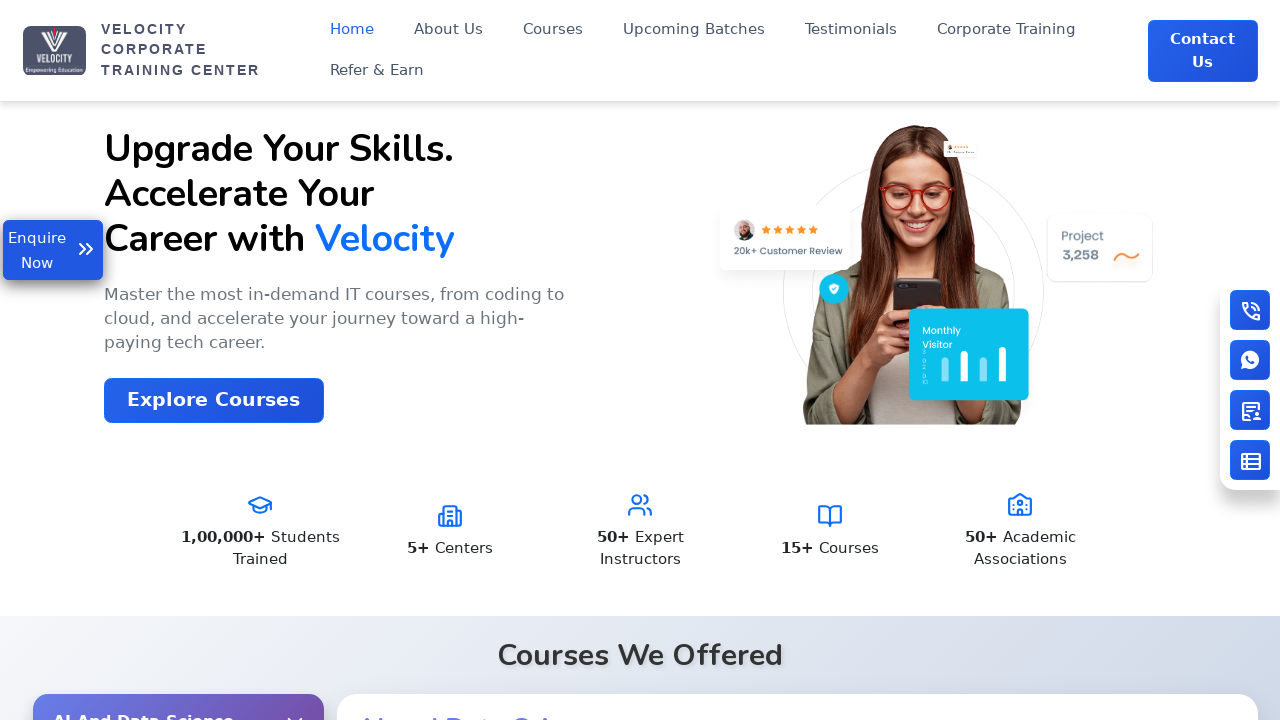

Page DOM content loaded successfully
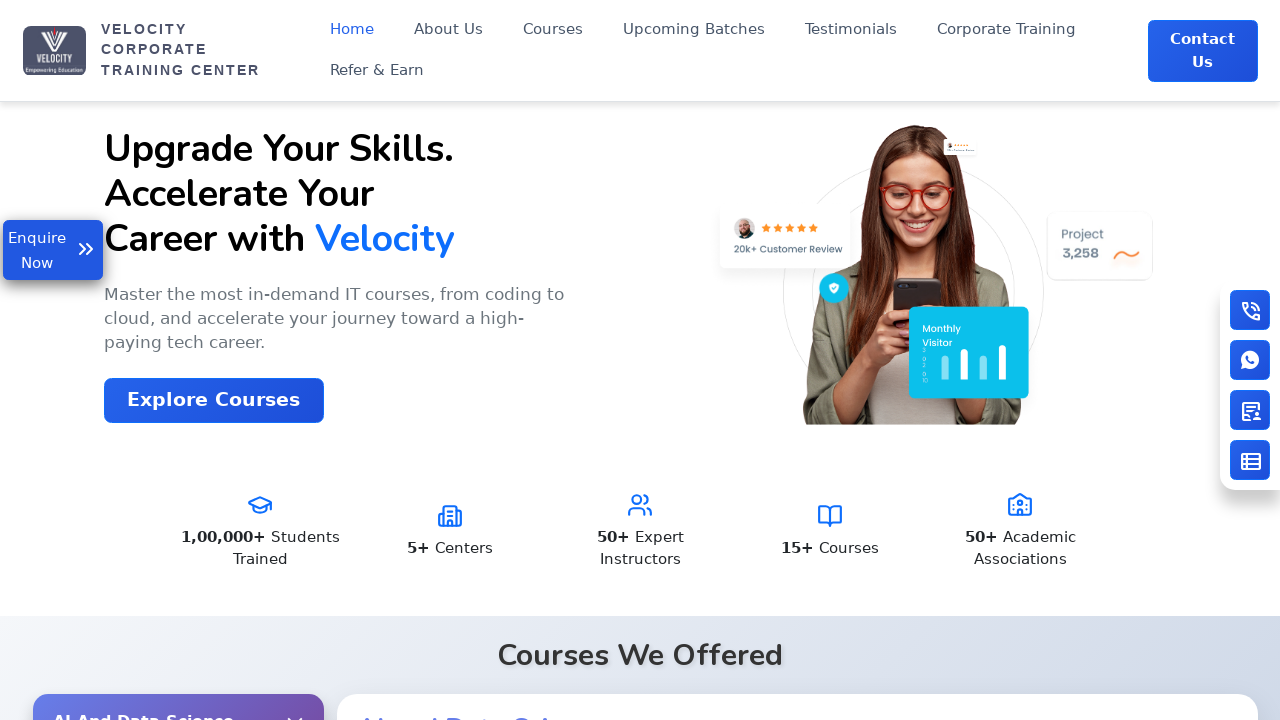

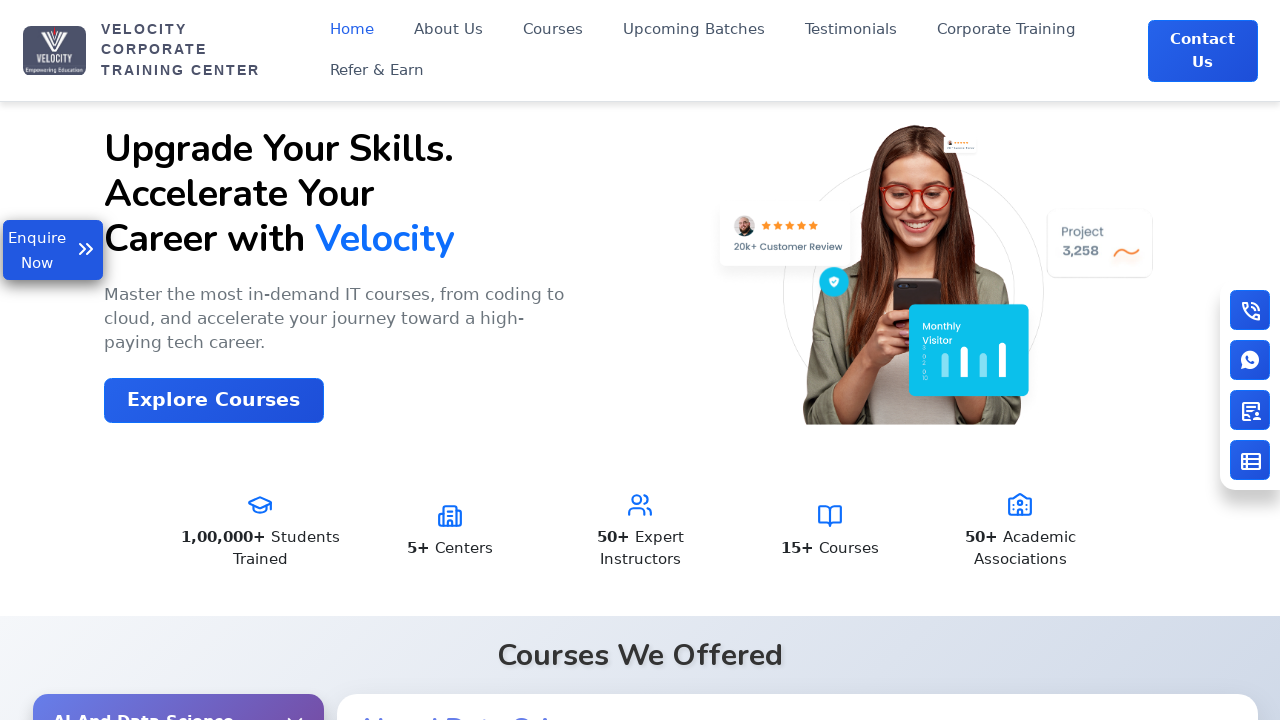